Tests drag and drop functionality using an alternative drag and drop approach to move element A to element B

Starting URL: https://the-internet.herokuapp.com/drag_and_drop

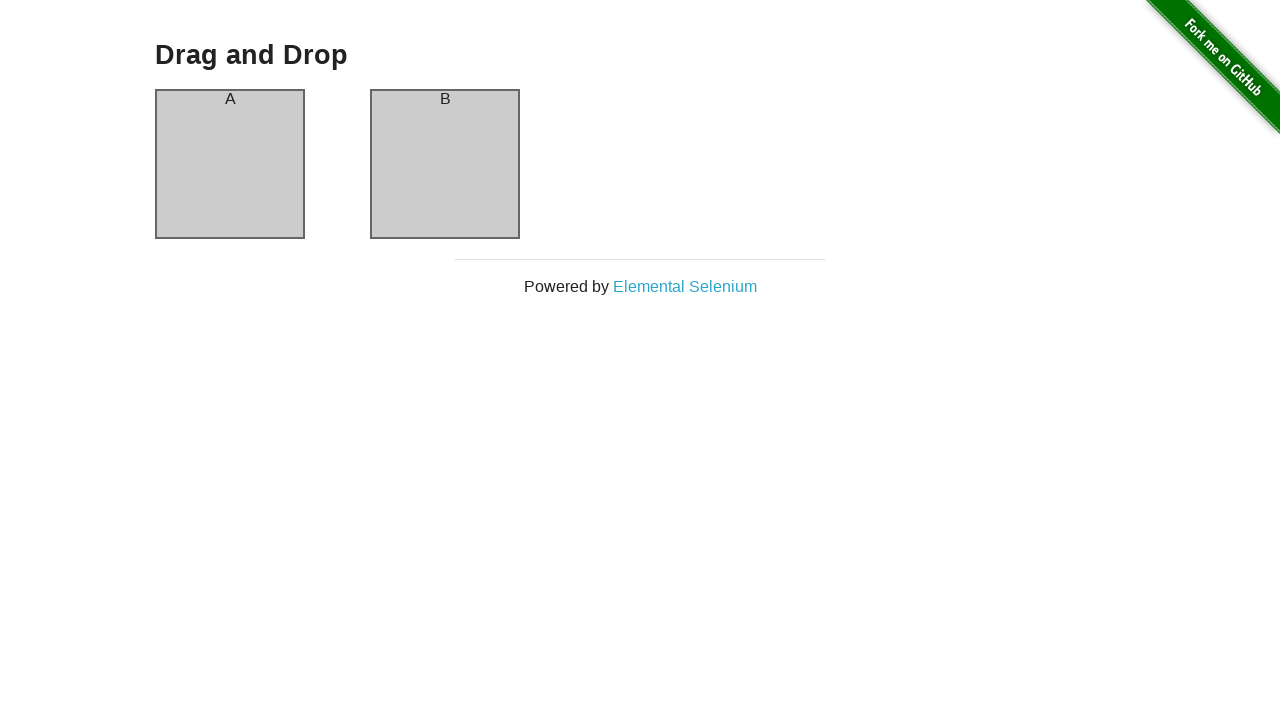

Verified element A is present in column-a
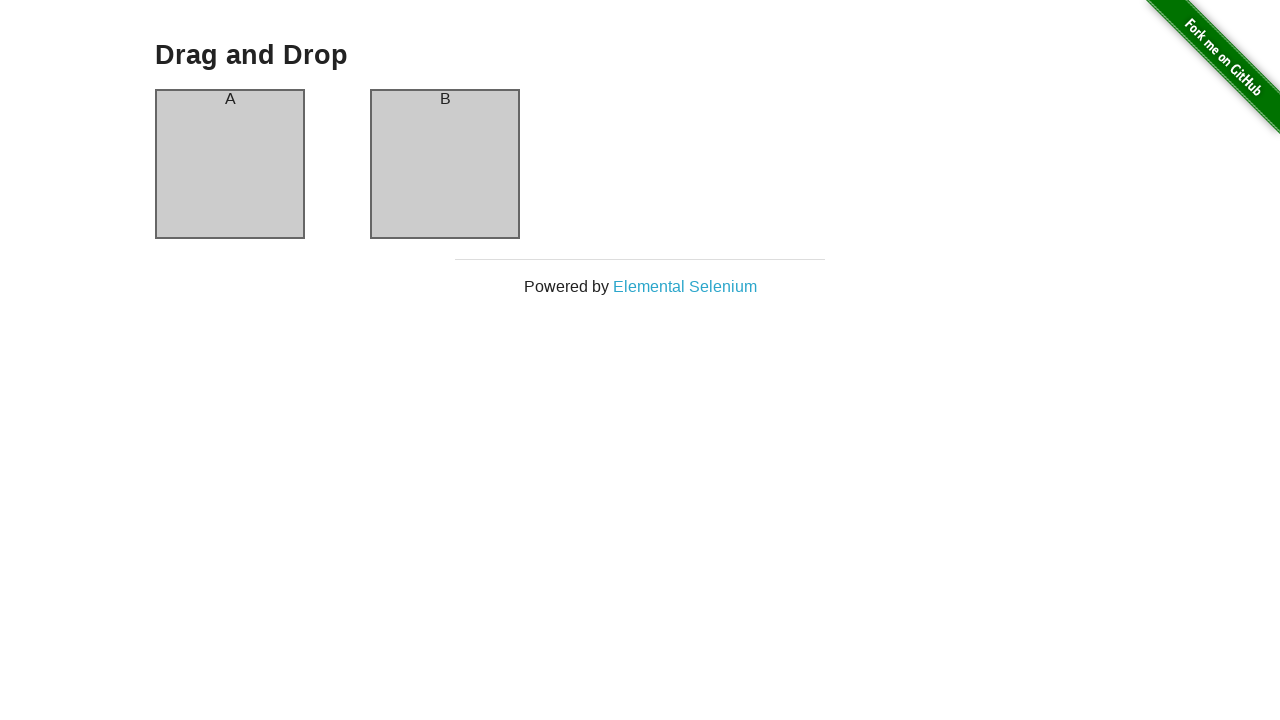

Verified element B is present in column-b
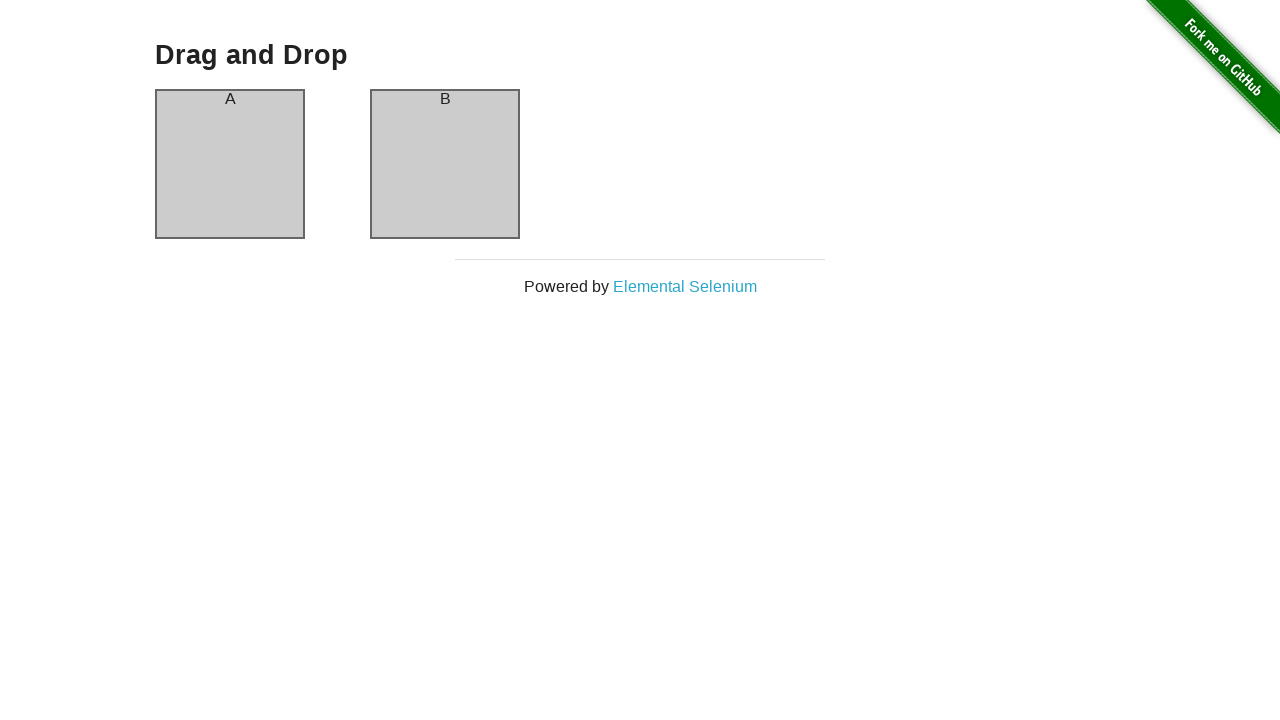

Performed drag and drop of element A to element B at (445, 164)
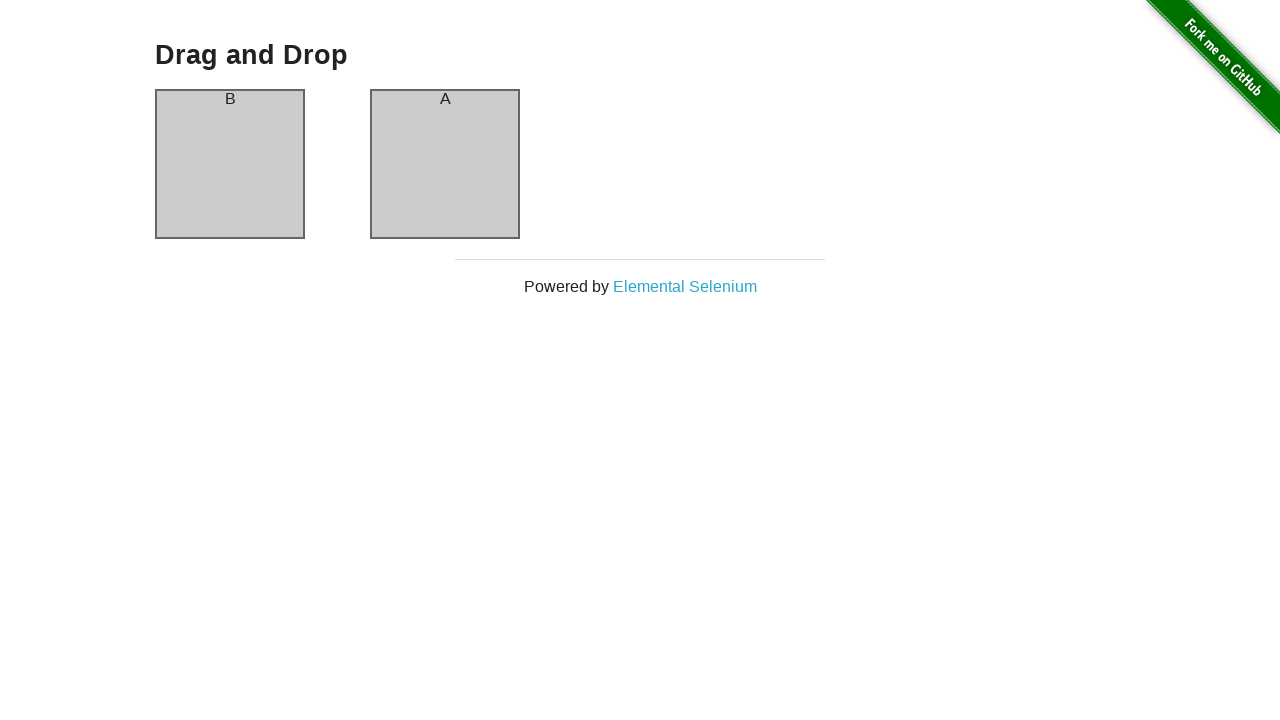

Verified element B is now in column-a after drag and drop
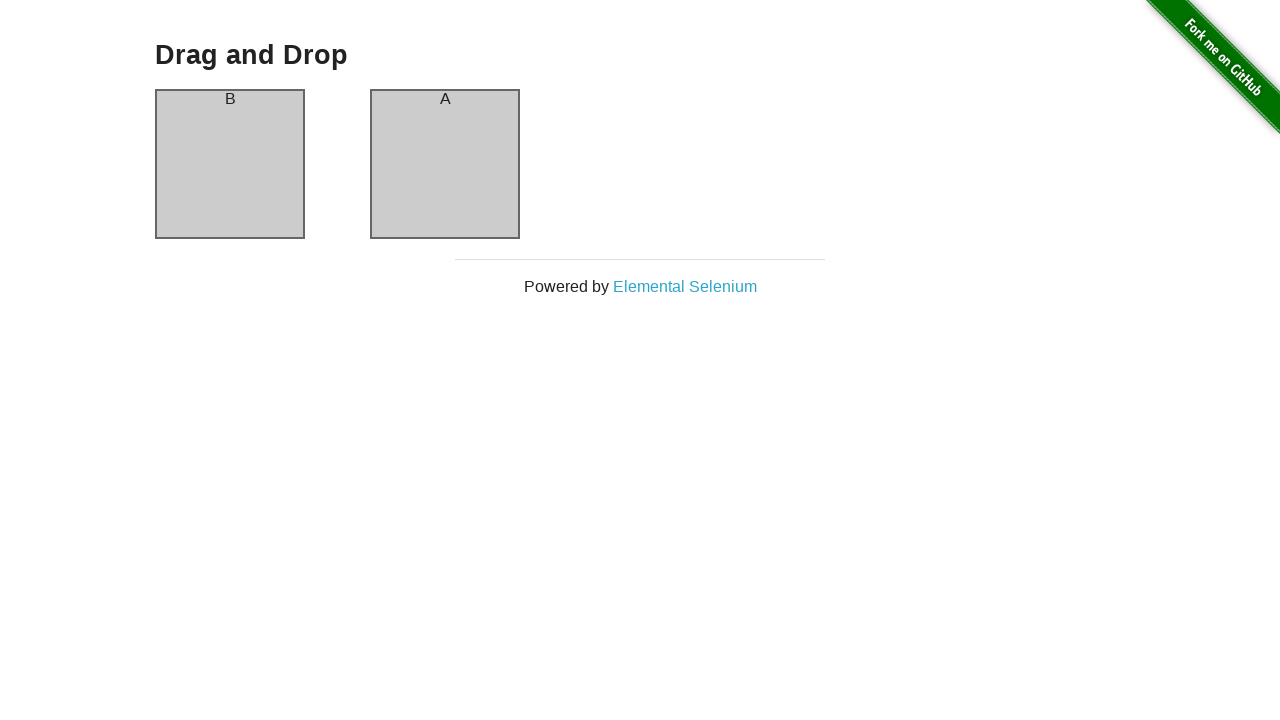

Verified element A is now in column-b after drag and drop
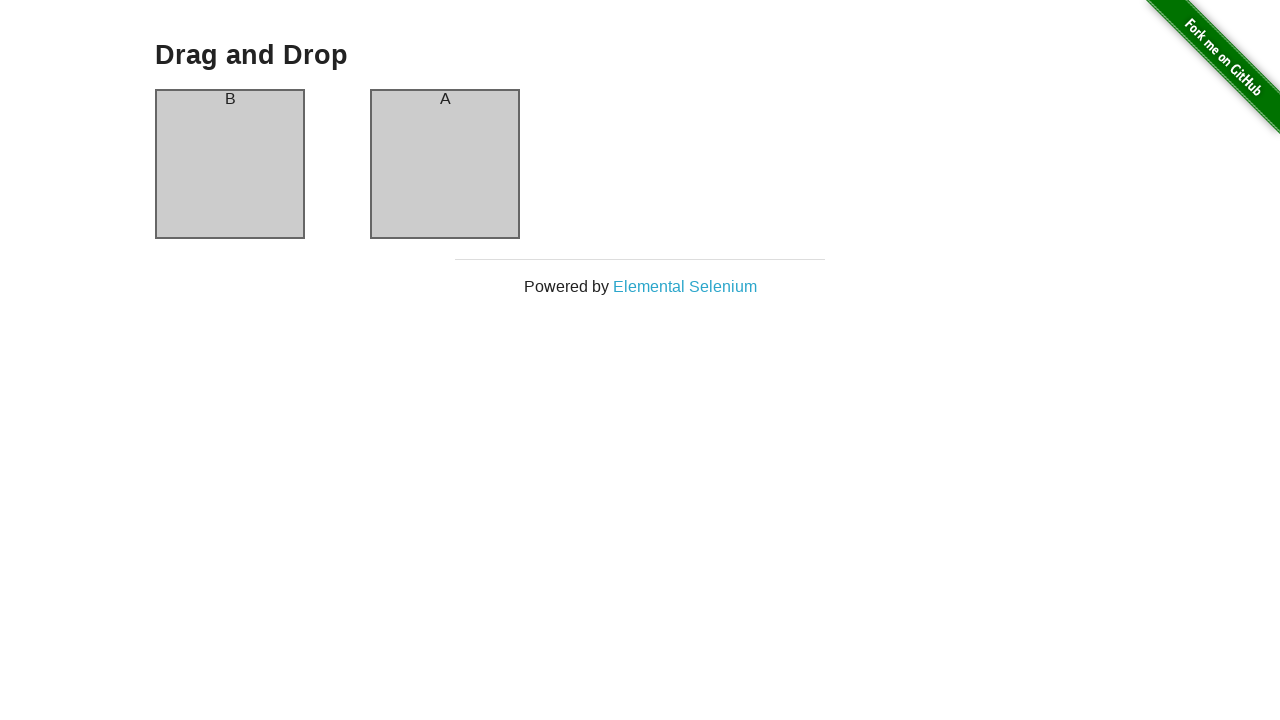

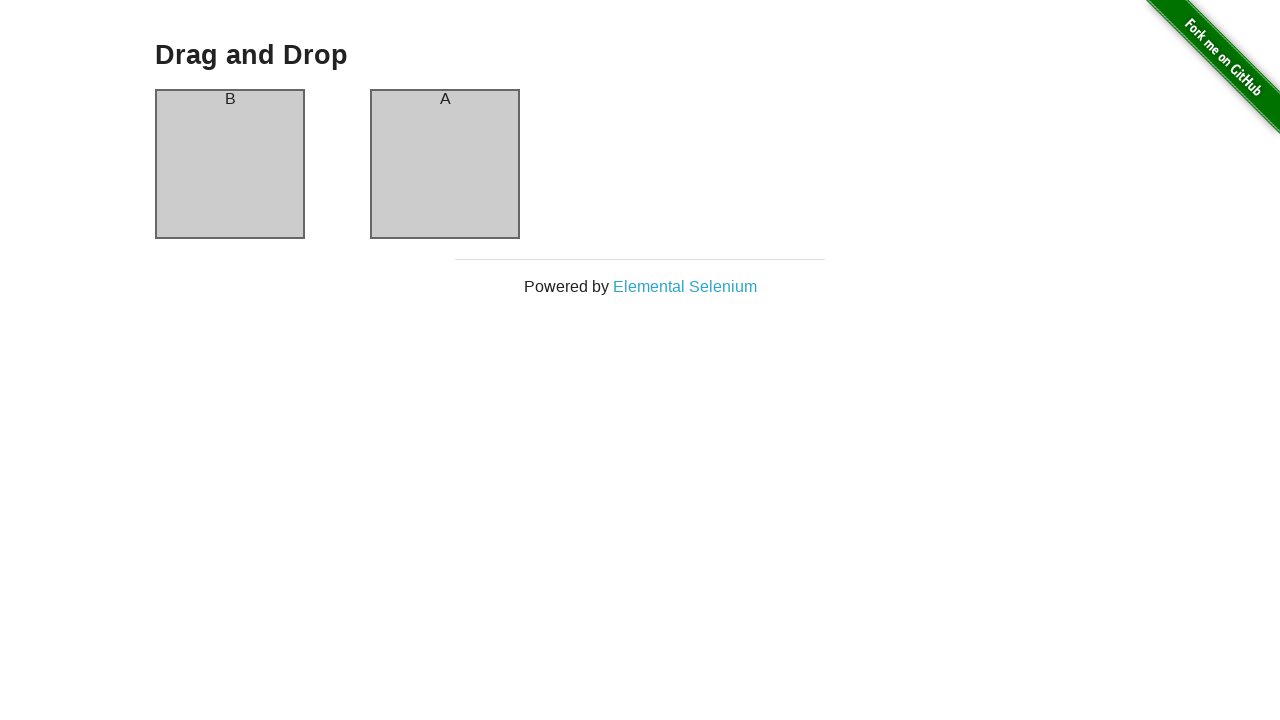